Navigates to HDFC Bank homepage and maximizes the browser window, then waits for page elements to load.

Starting URL: https://www.hdfcbank.com/

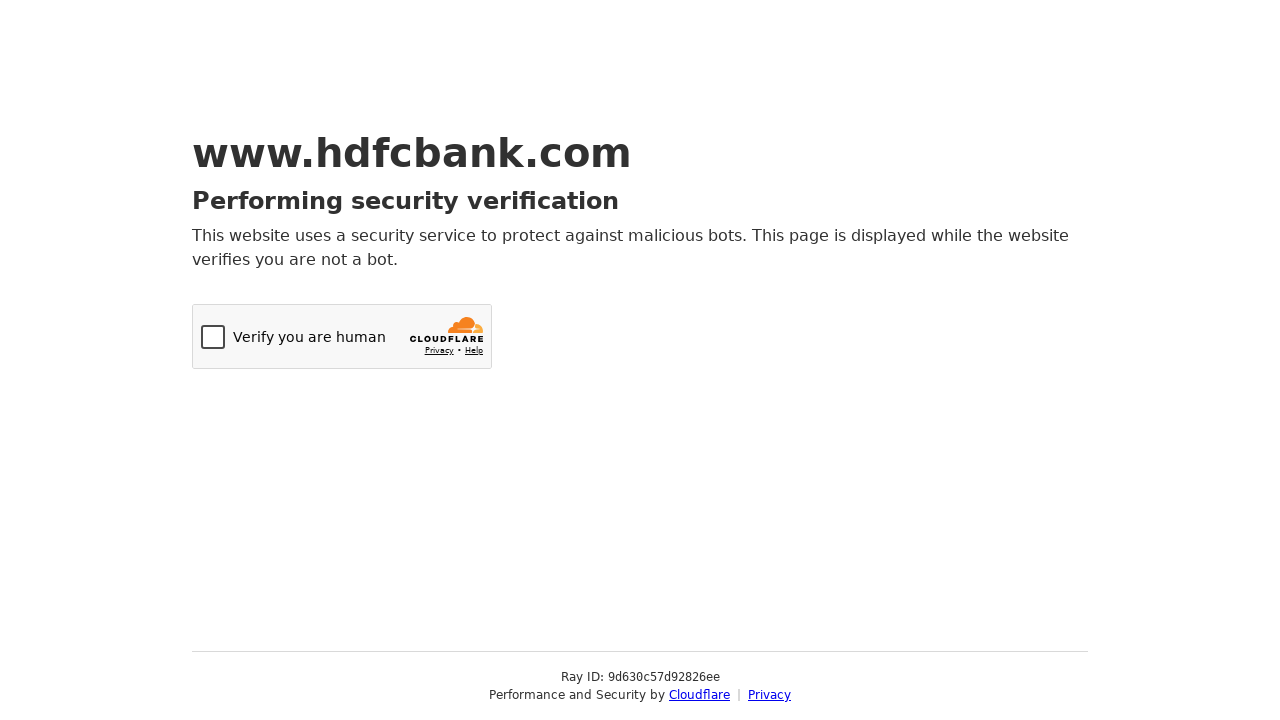

Set viewport size to 1920x1080 to maximize browser window
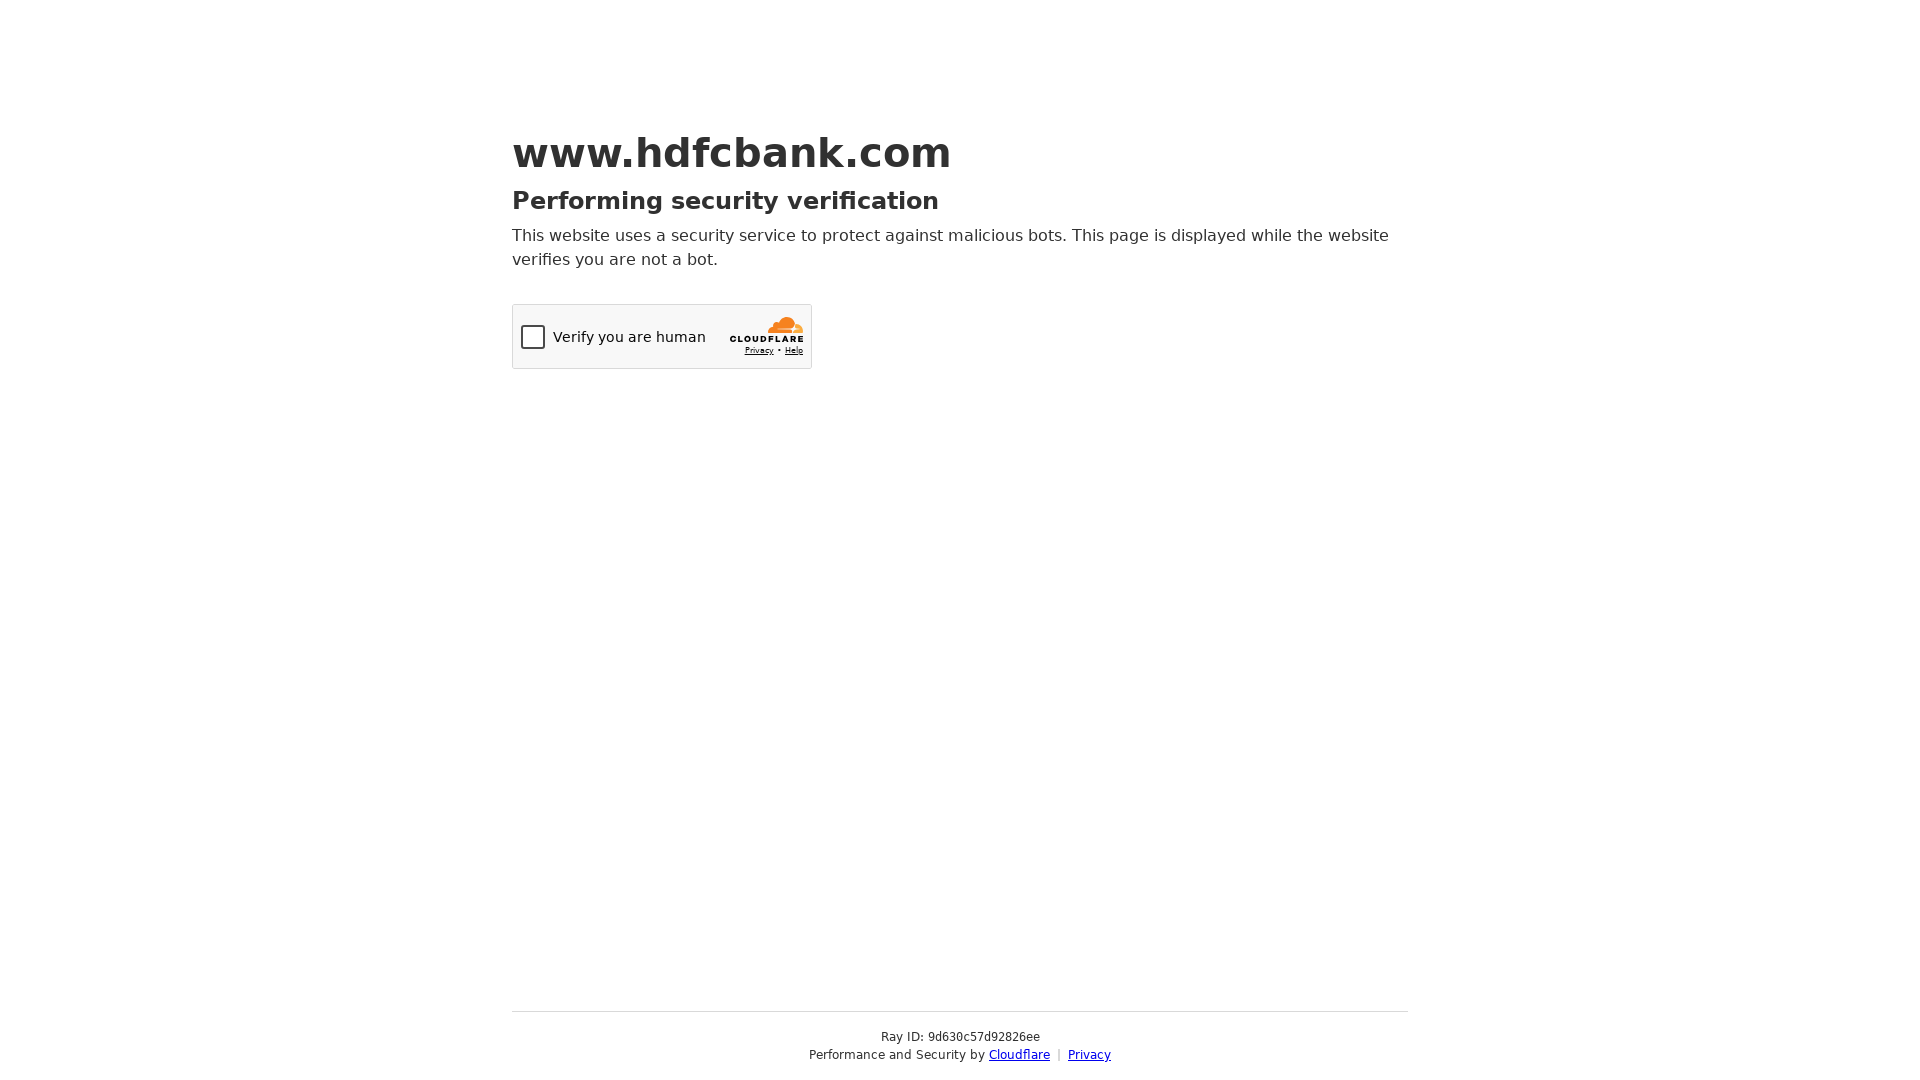

Waited for HDFC Bank homepage DOM content to load
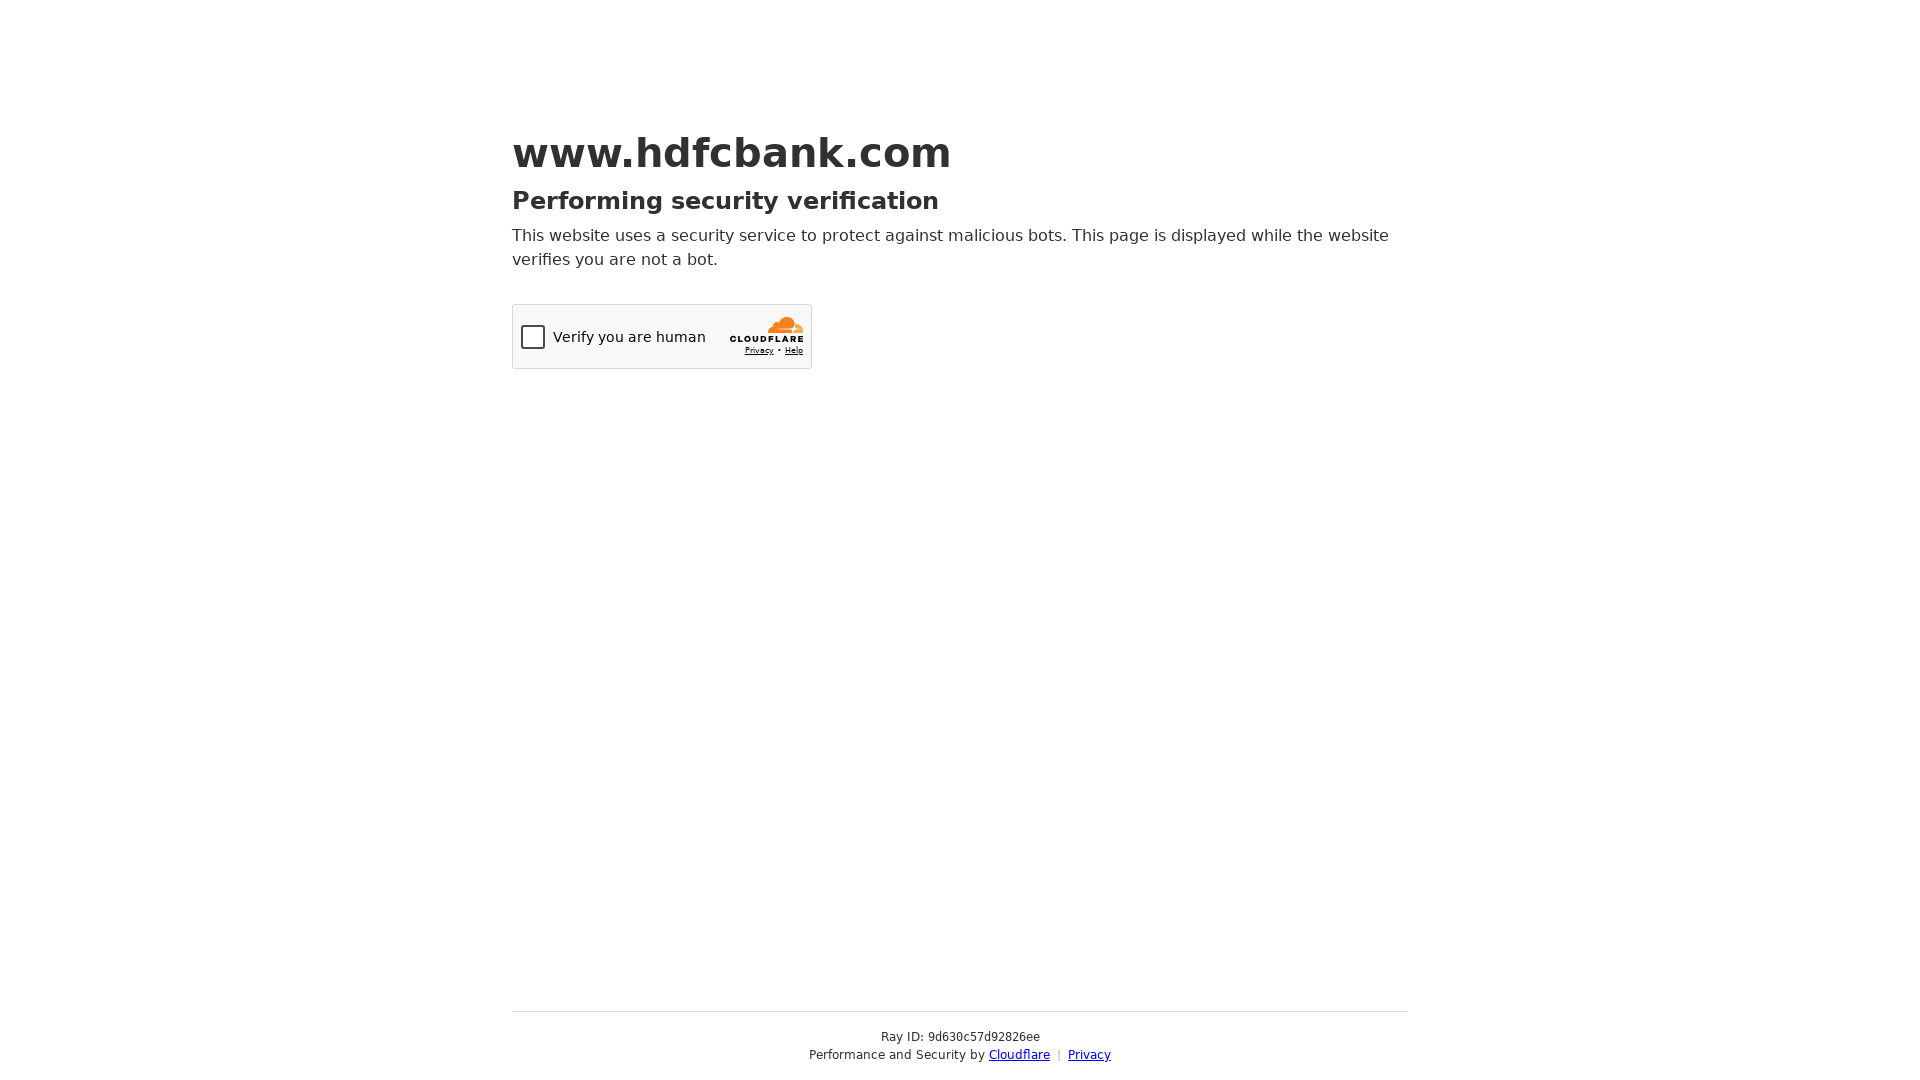

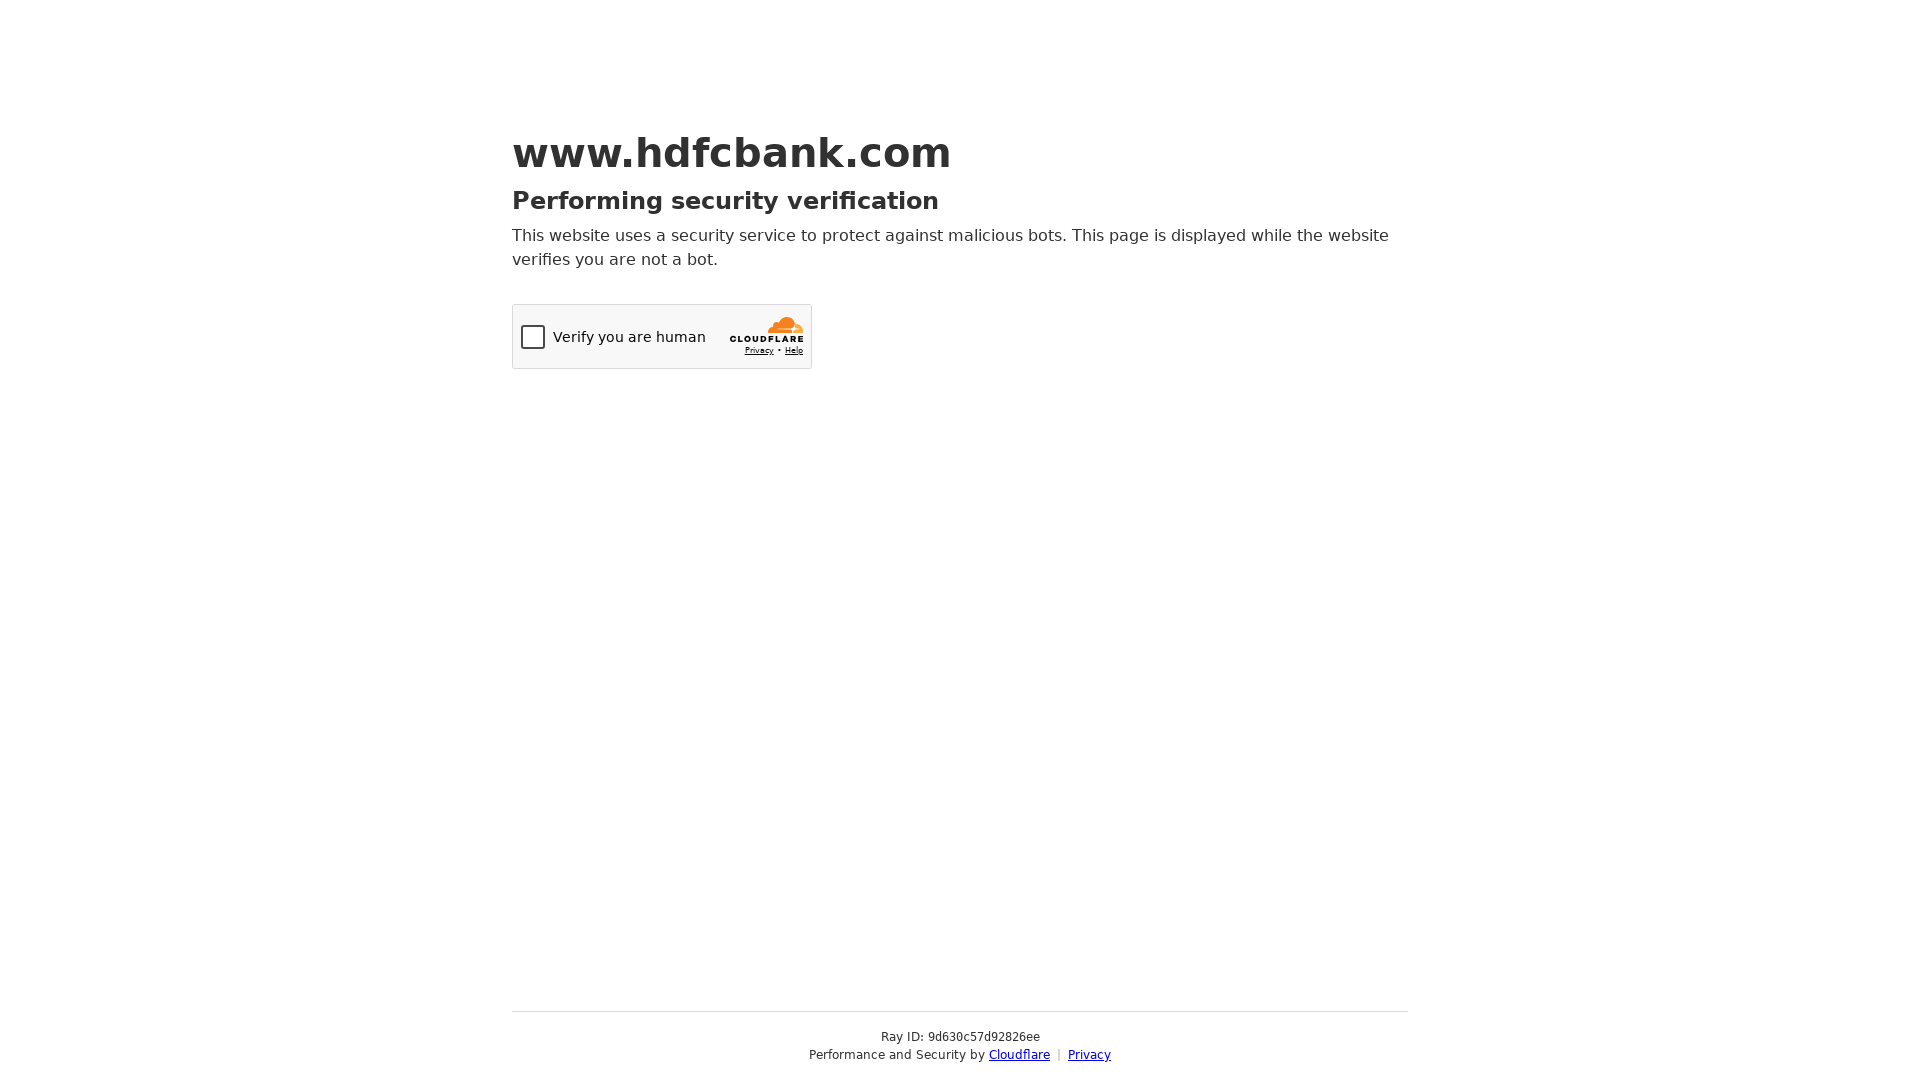